Navigates to GitHub's YouTube channel videos page and waits for it to load

Starting URL: https://www.youtube.com/c/GitHub/videos

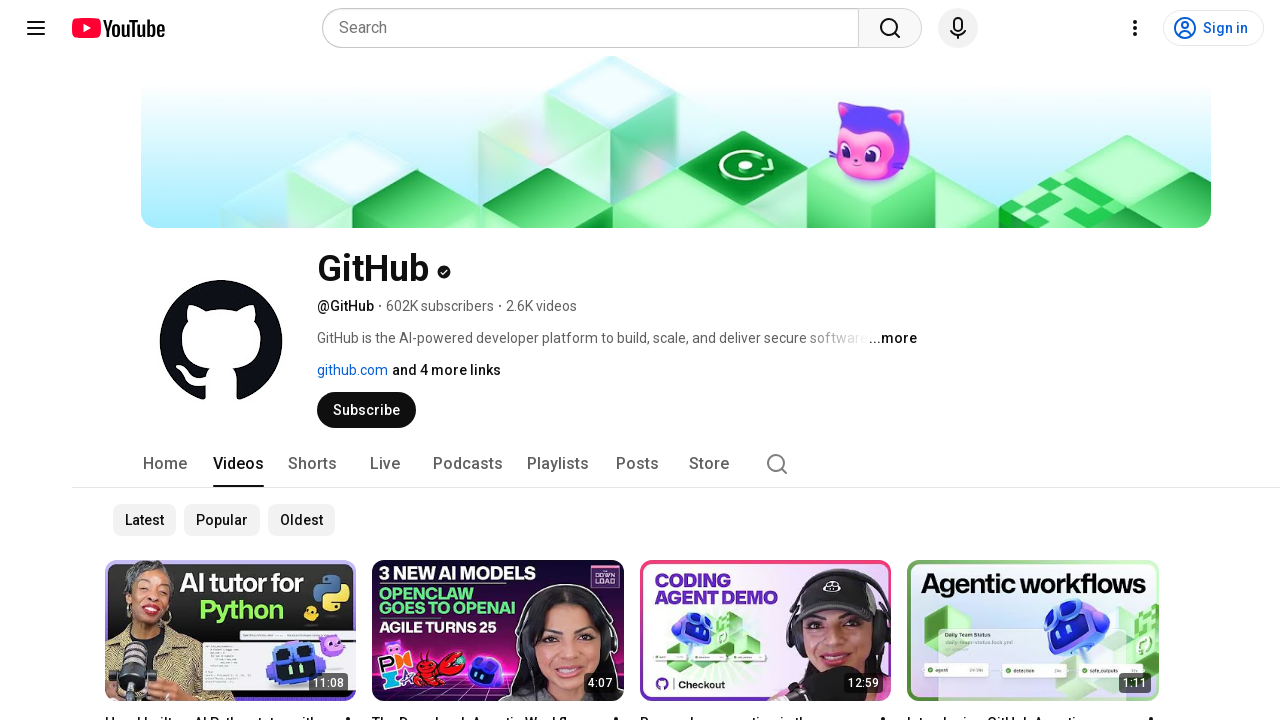

Navigated to GitHub's YouTube channel videos page
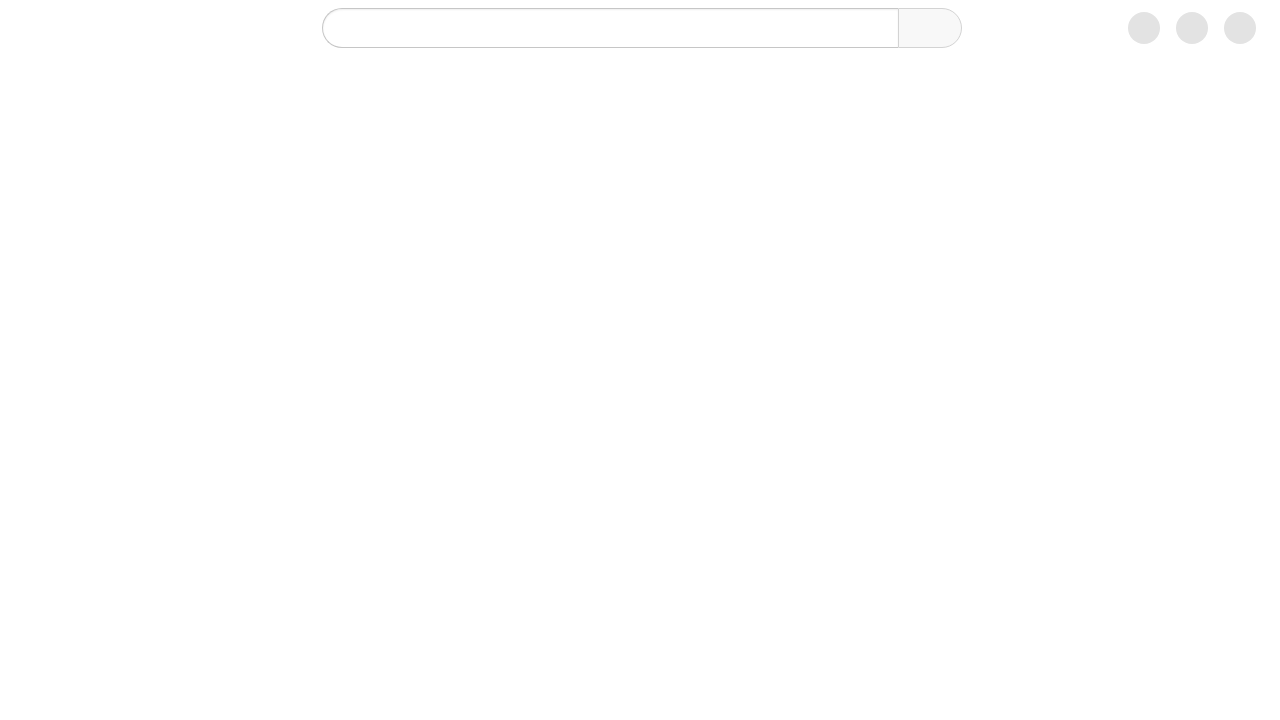

Page fully loaded with no pending network requests
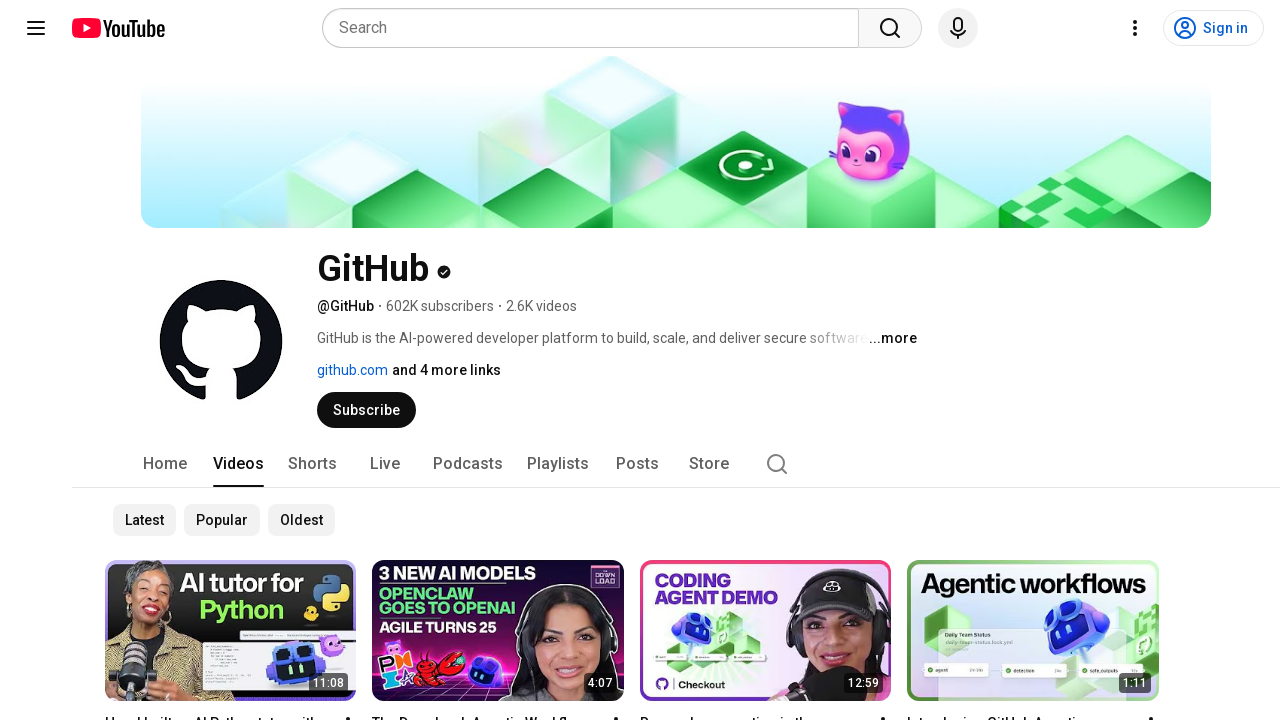

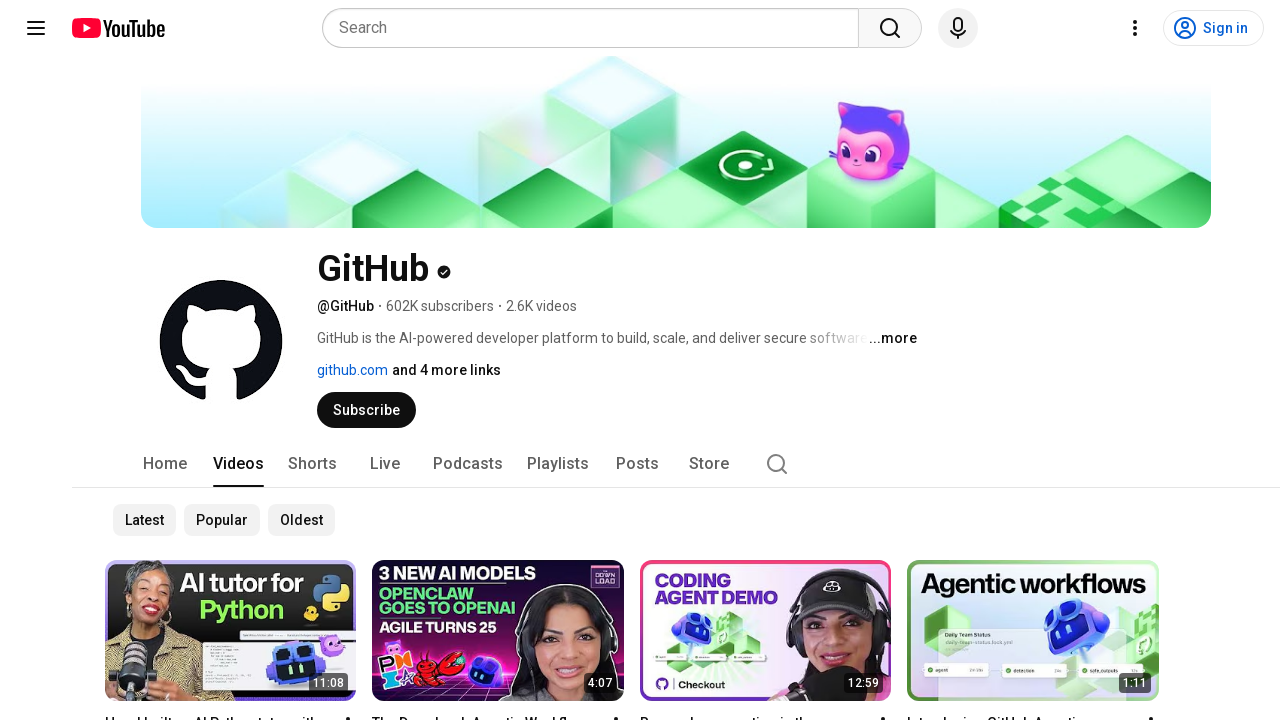